Tests a password generator website by entering a master password and site name, clicking generate, and verifying a password is produced.

Starting URL: http://angel.net/~nic/passwd.current.html

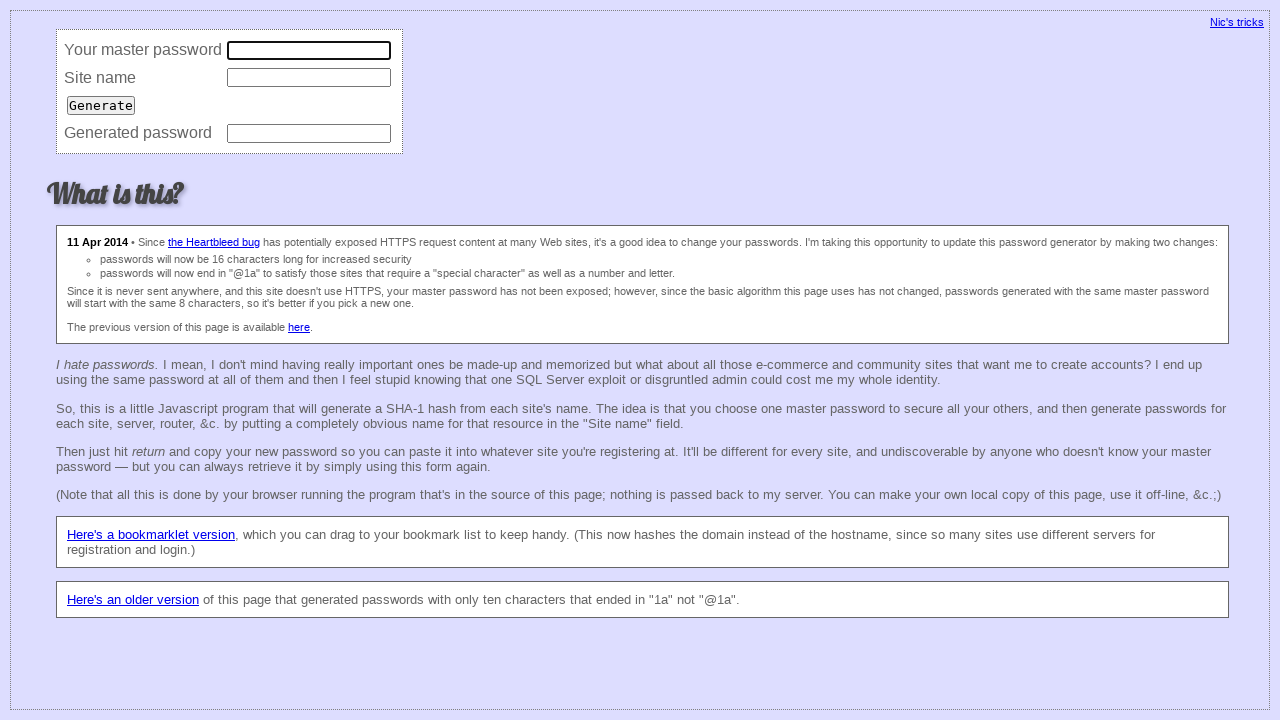

Filled master password field with 'secretmaster42' on input[name='master']
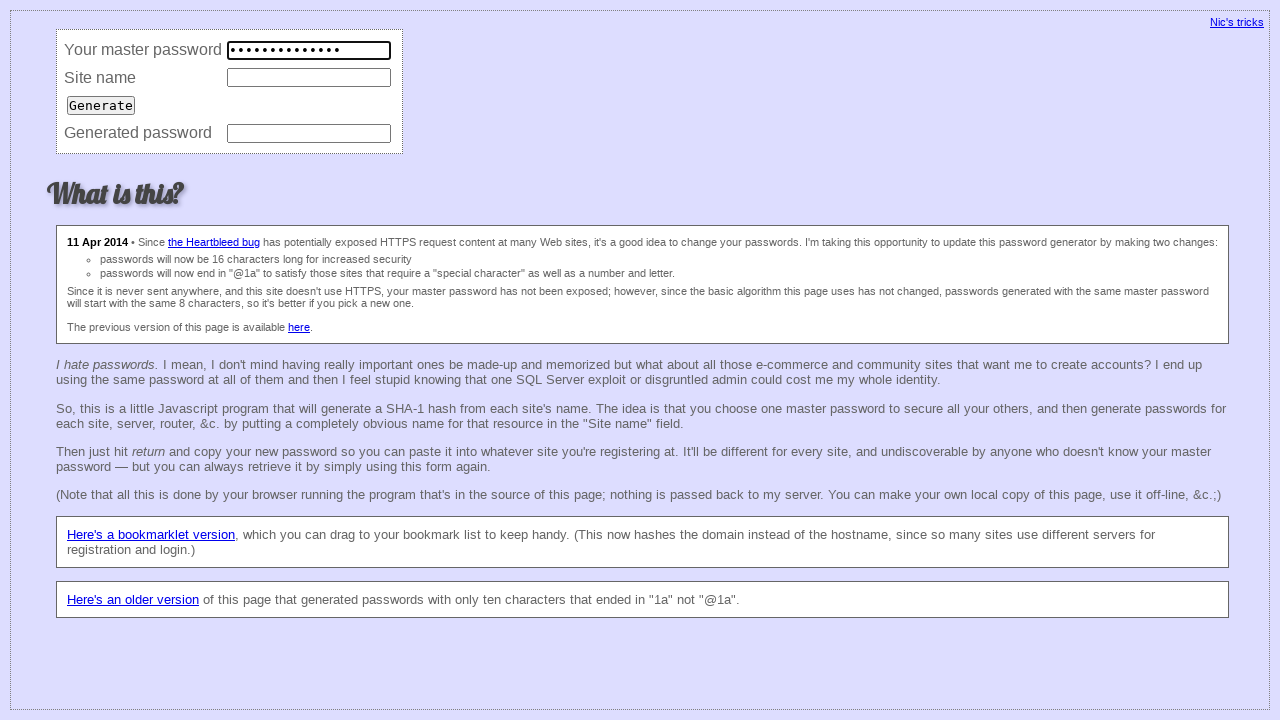

Filled site name field with 'mywebsite' on input[name='site']
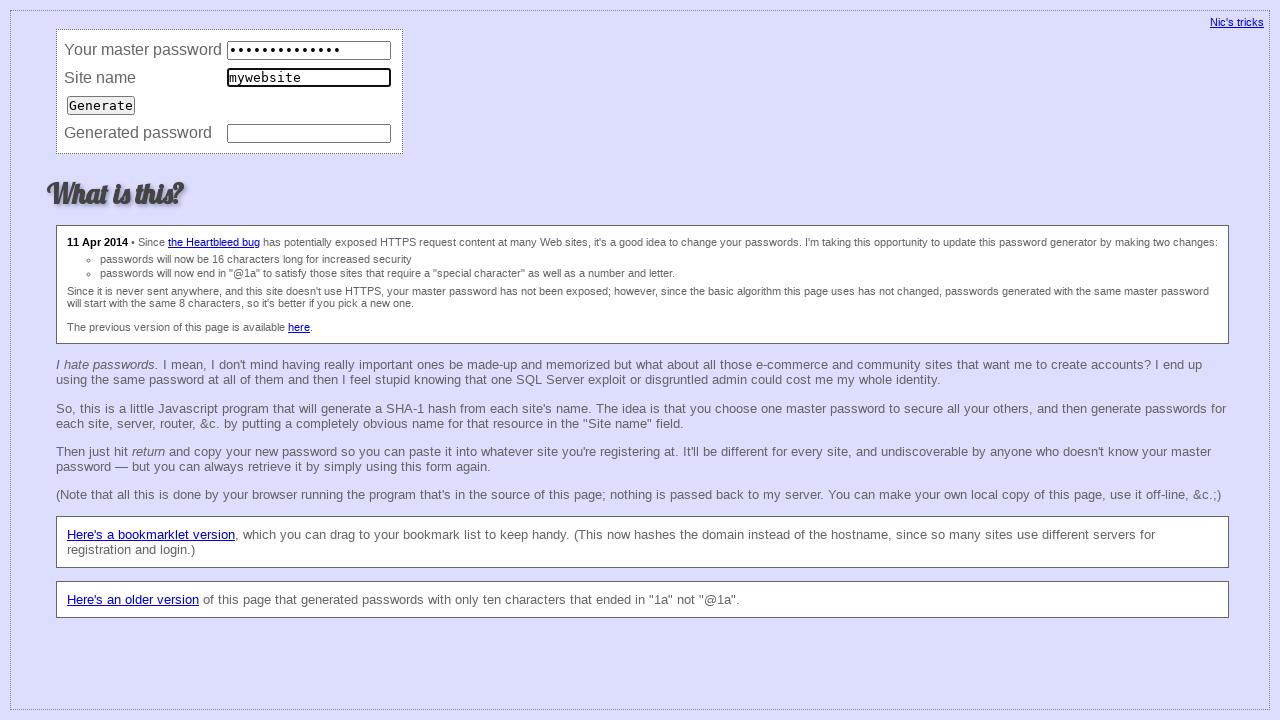

Clicked generate button to produce password at (101, 105) on input[type='submit']
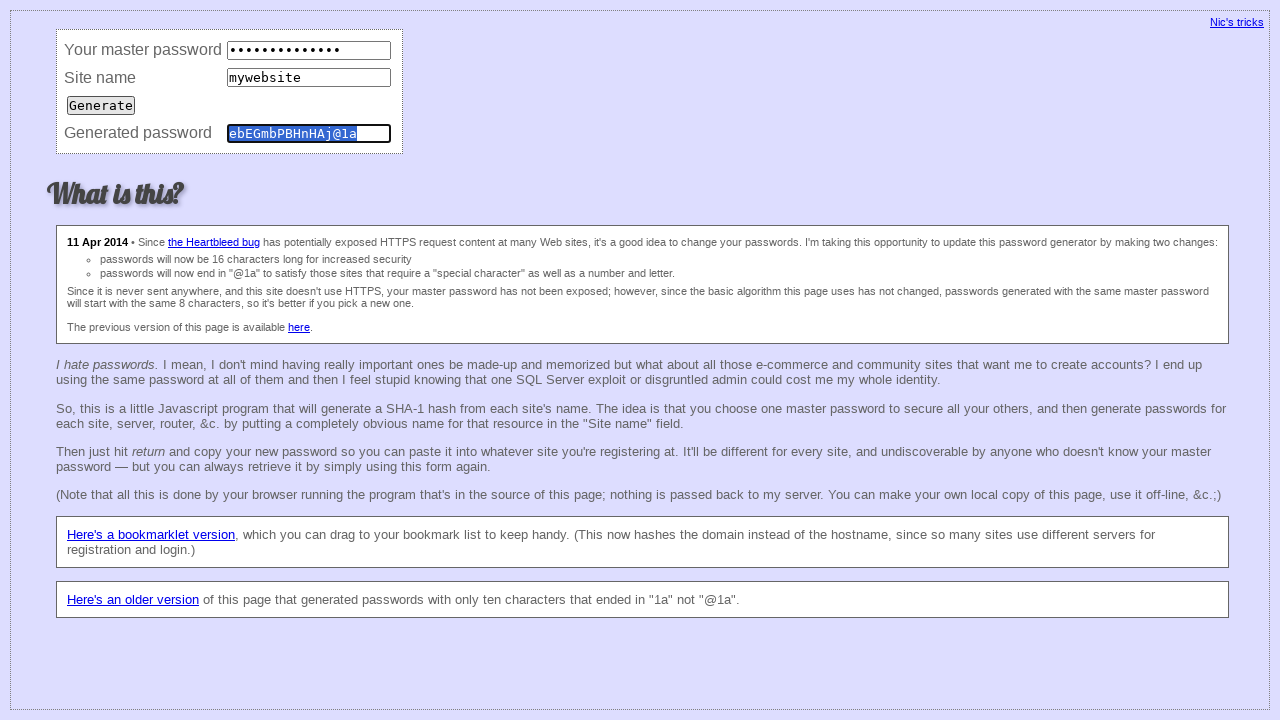

Password field loaded and is available
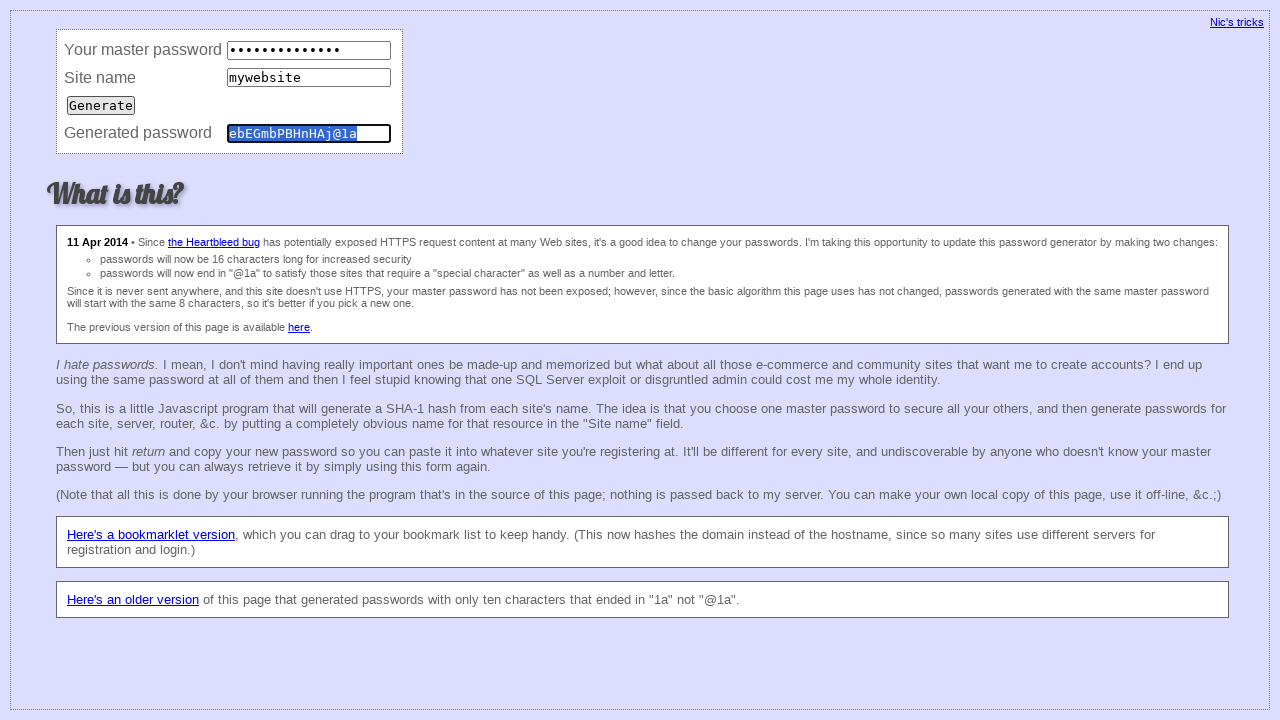

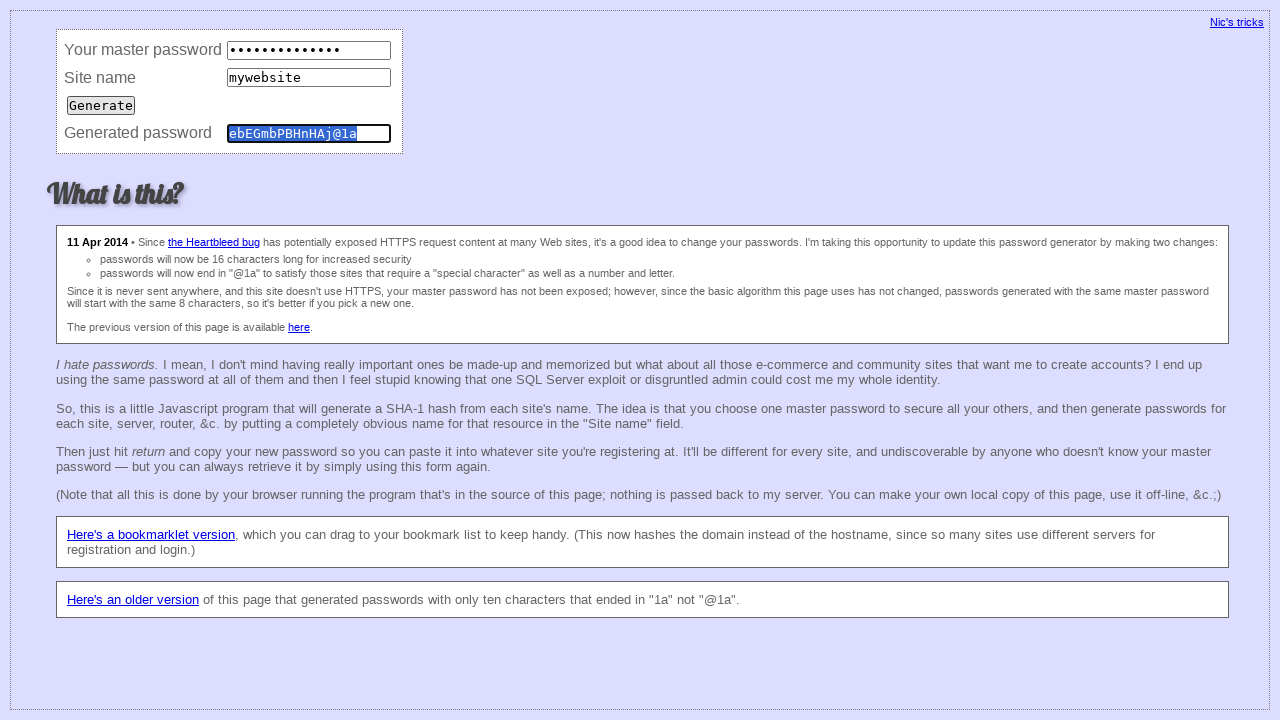